Tests drag and drop slider functionality by dragging a slider element horizontally

Starting URL: https://www.lambdatest.com/selenium-playground/

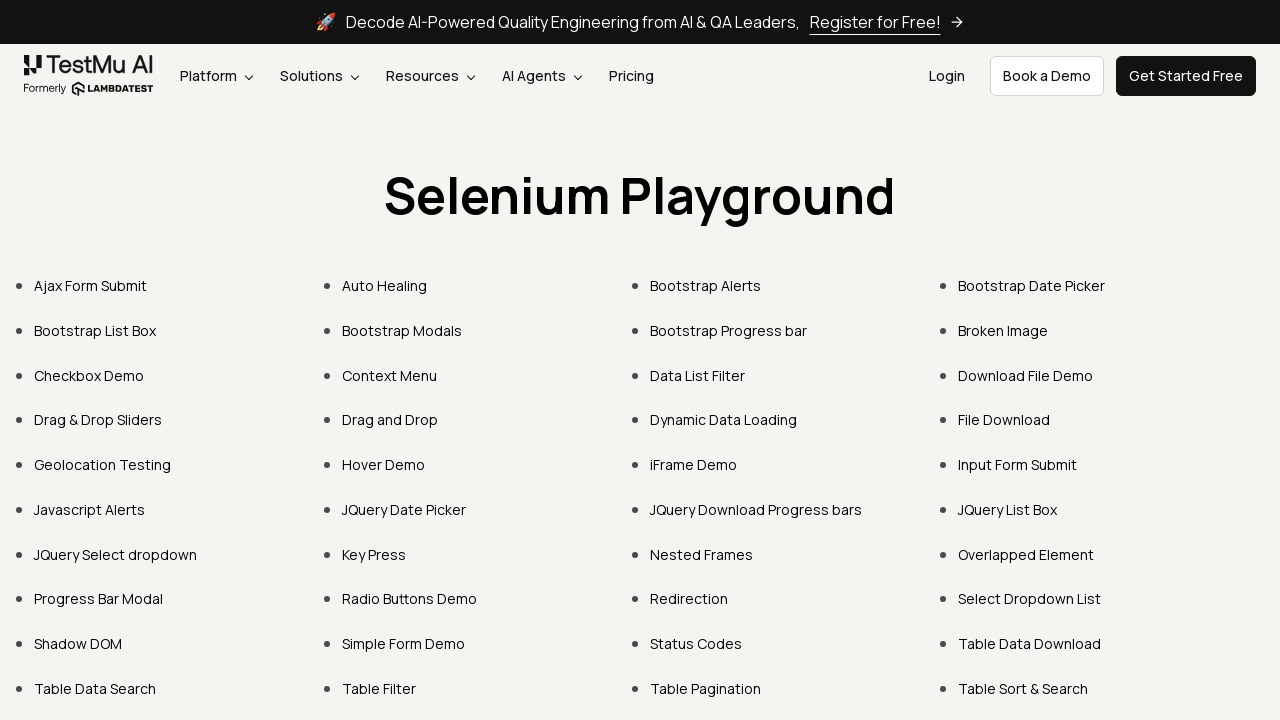

Clicked on 'Drag & Drop Sliders' link to navigate to sliders page at (98, 420) on text=Drag & Drop Sliders
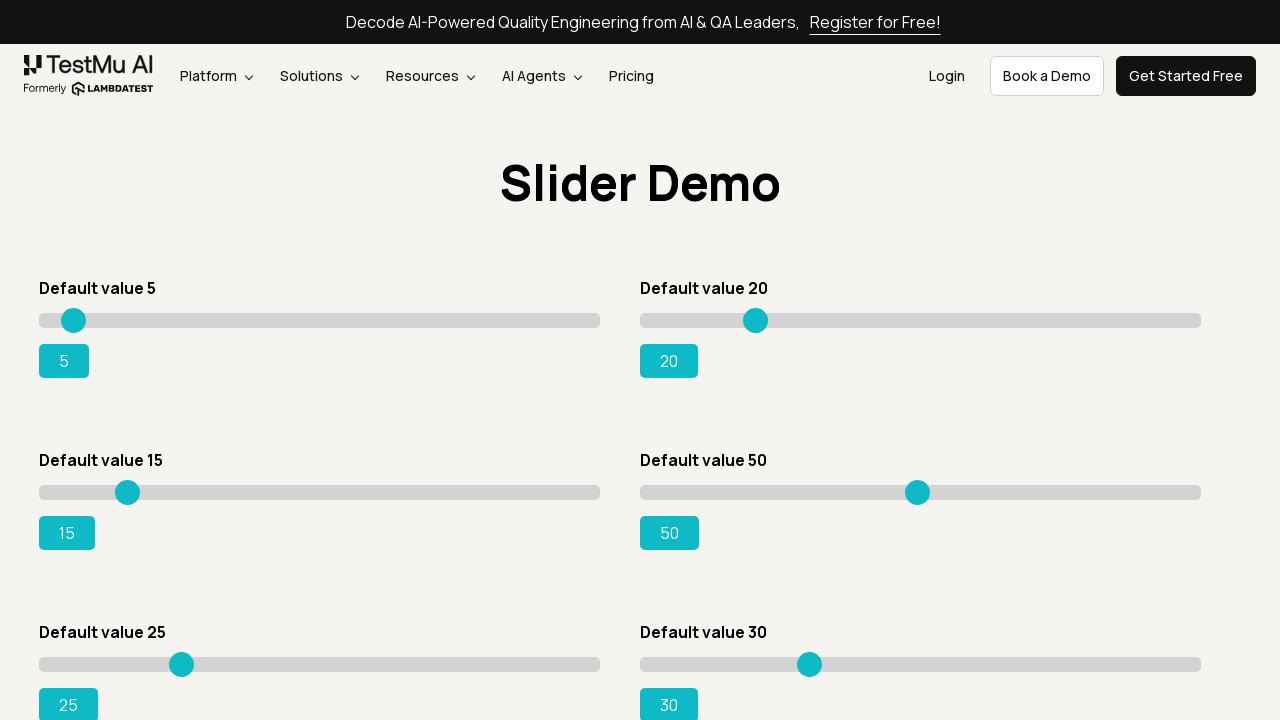

Slider element loaded and is visible
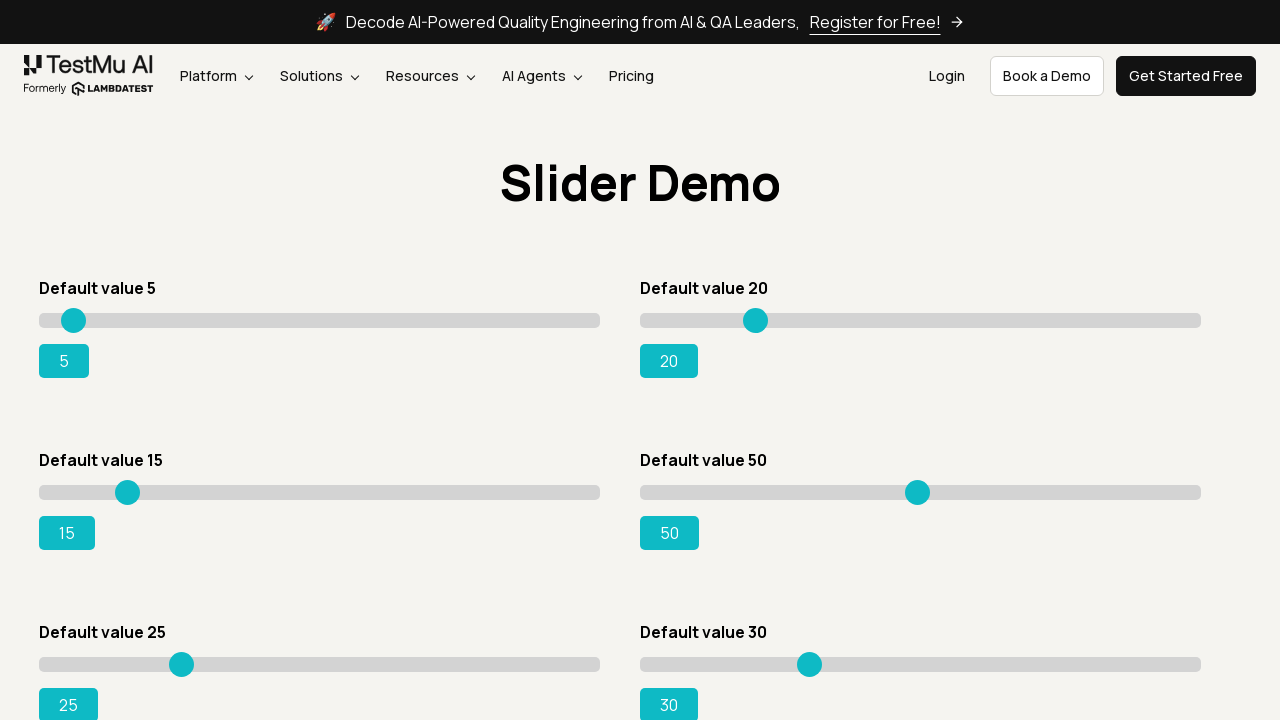

Located slider element
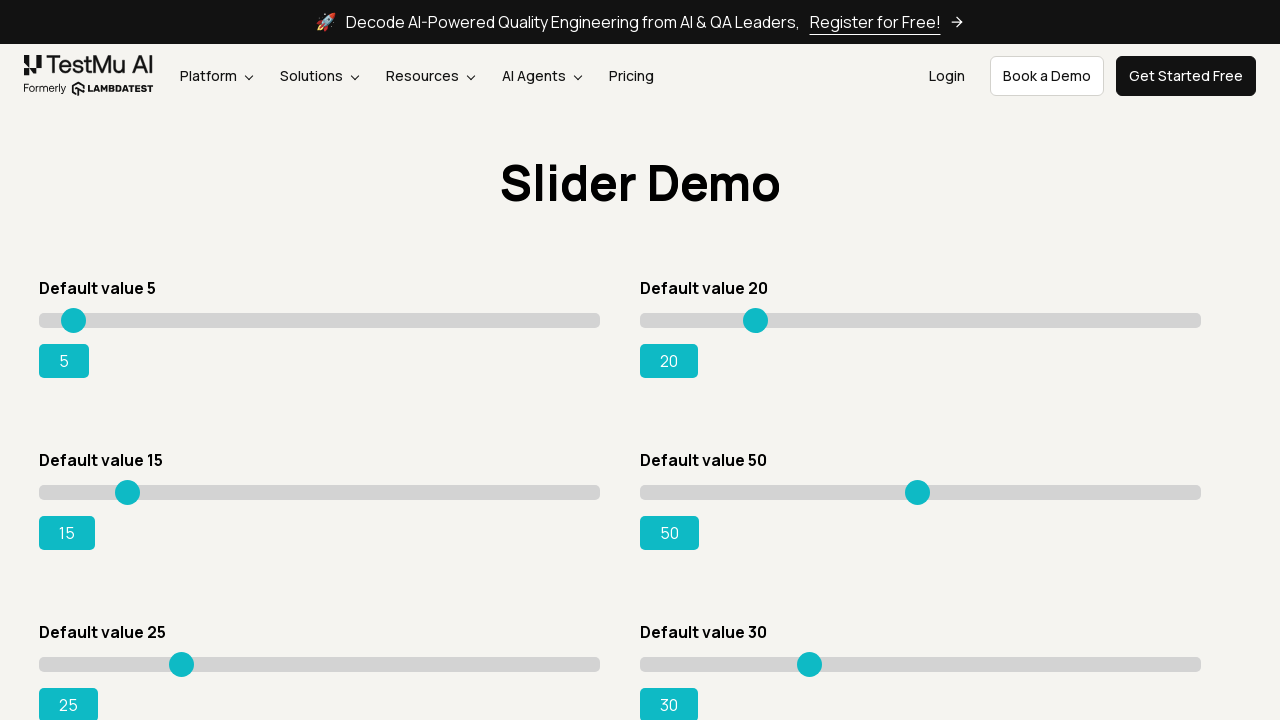

Retrieved slider bounding box coordinates
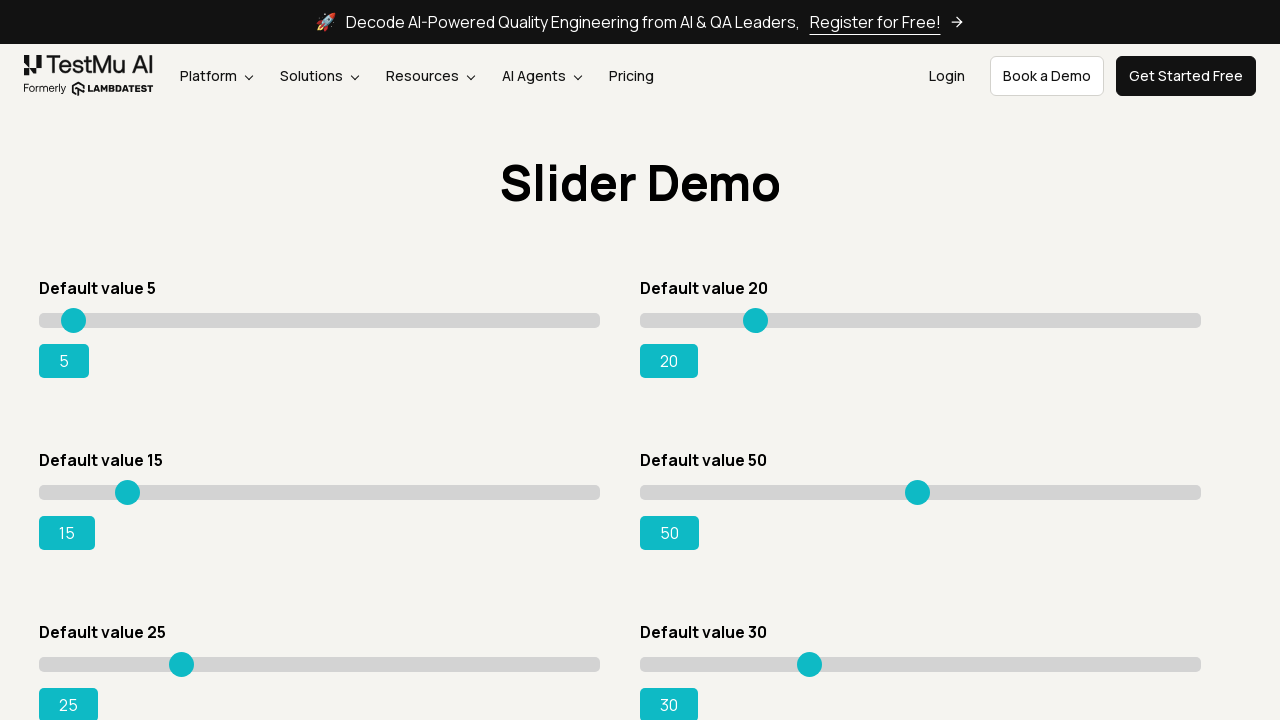

Moved mouse to center of slider element at (320, 320)
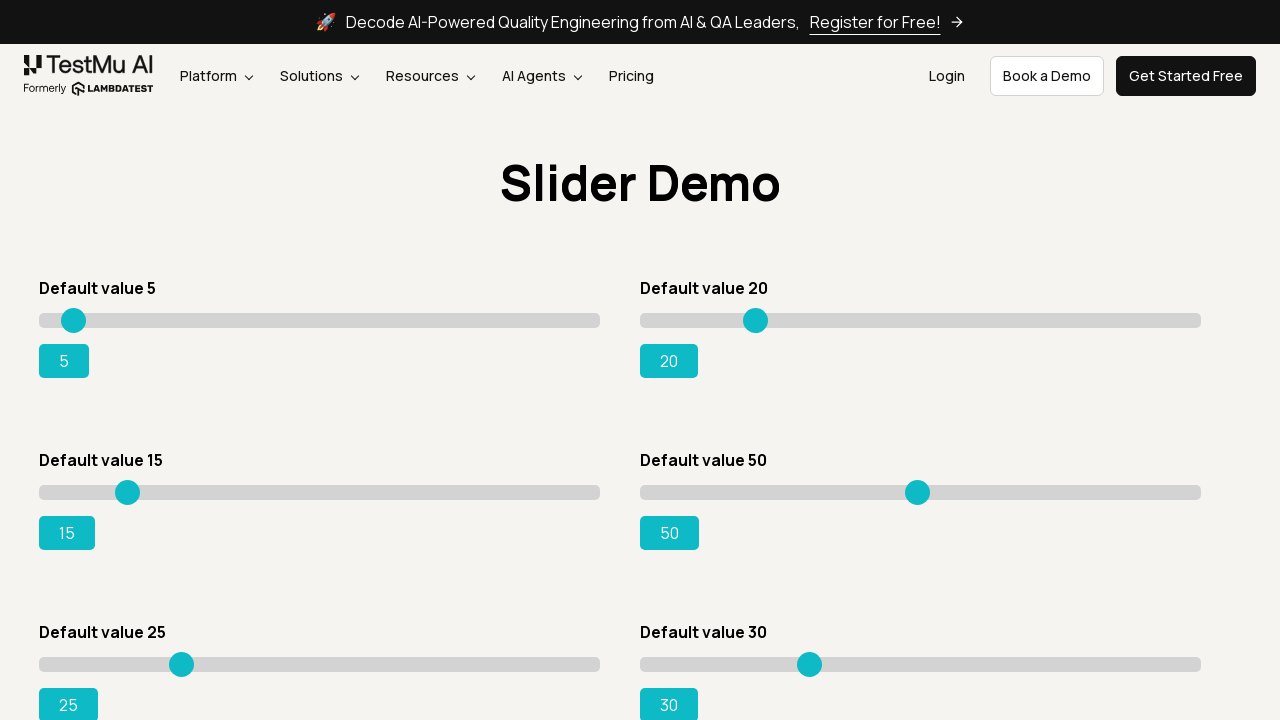

Pressed mouse button down on slider at (320, 320)
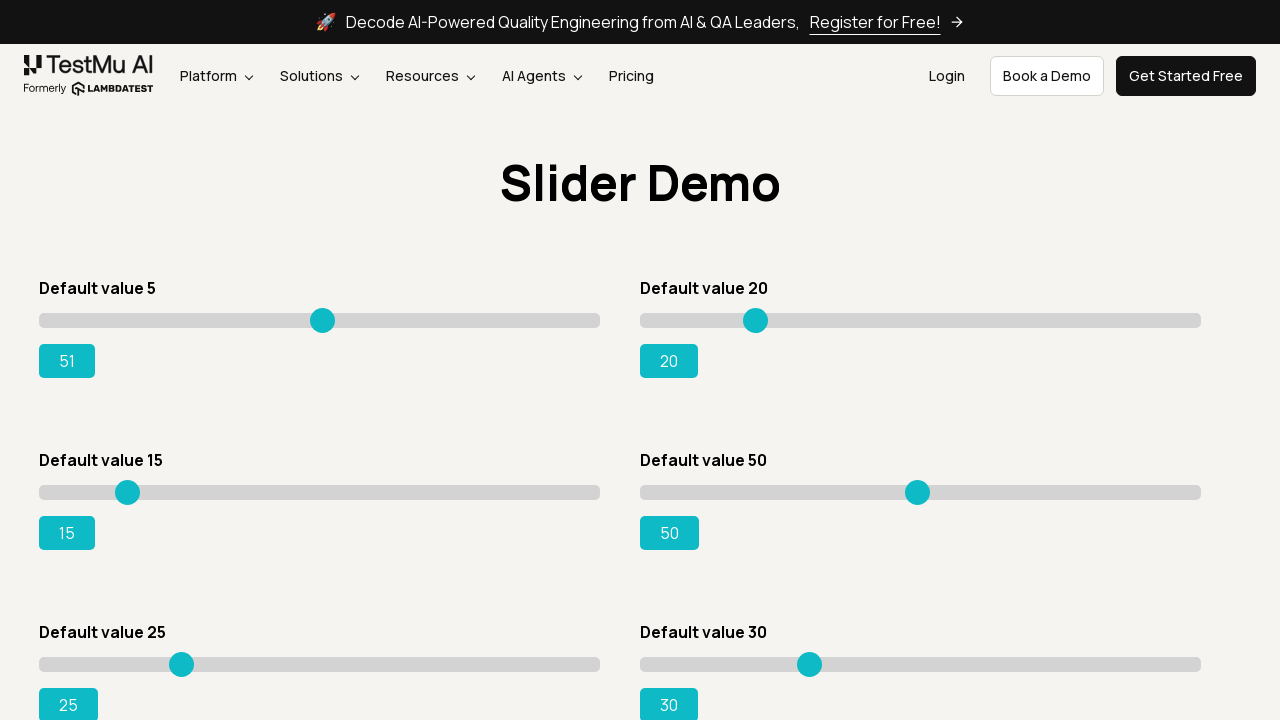

Dragged slider 50 pixels to the left at (270, 320)
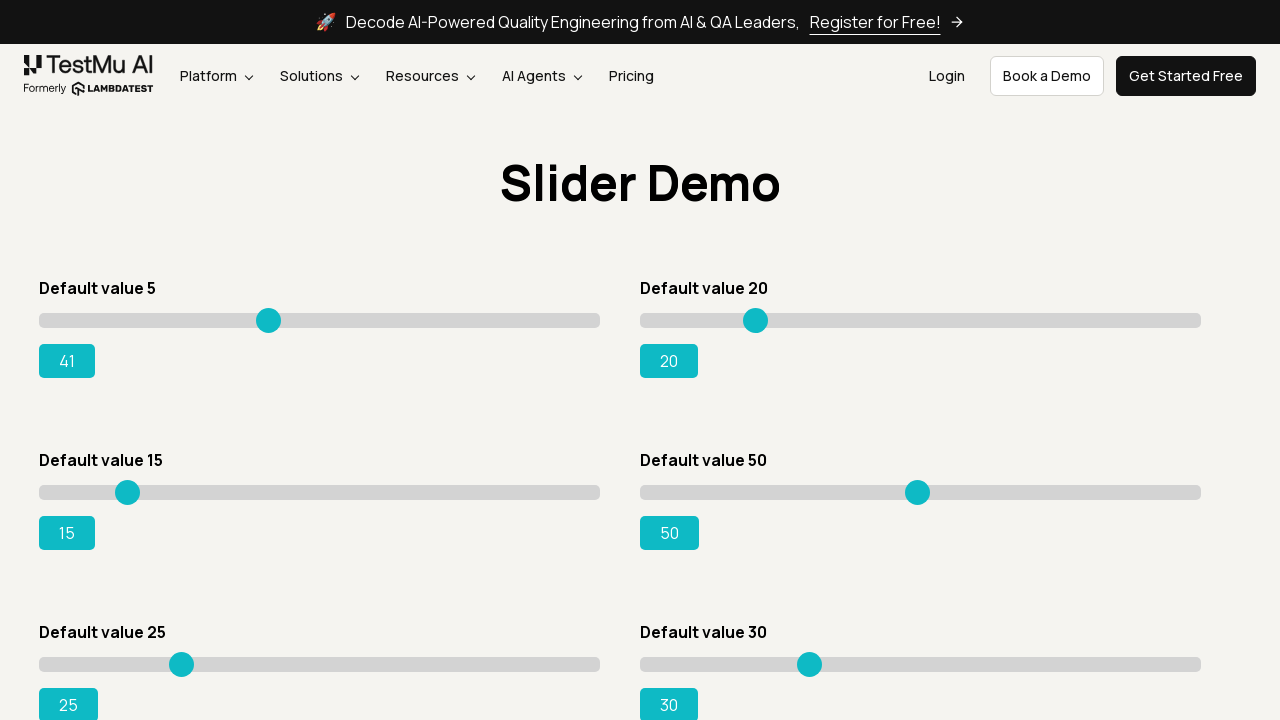

Released mouse button, completing drag and drop action at (270, 320)
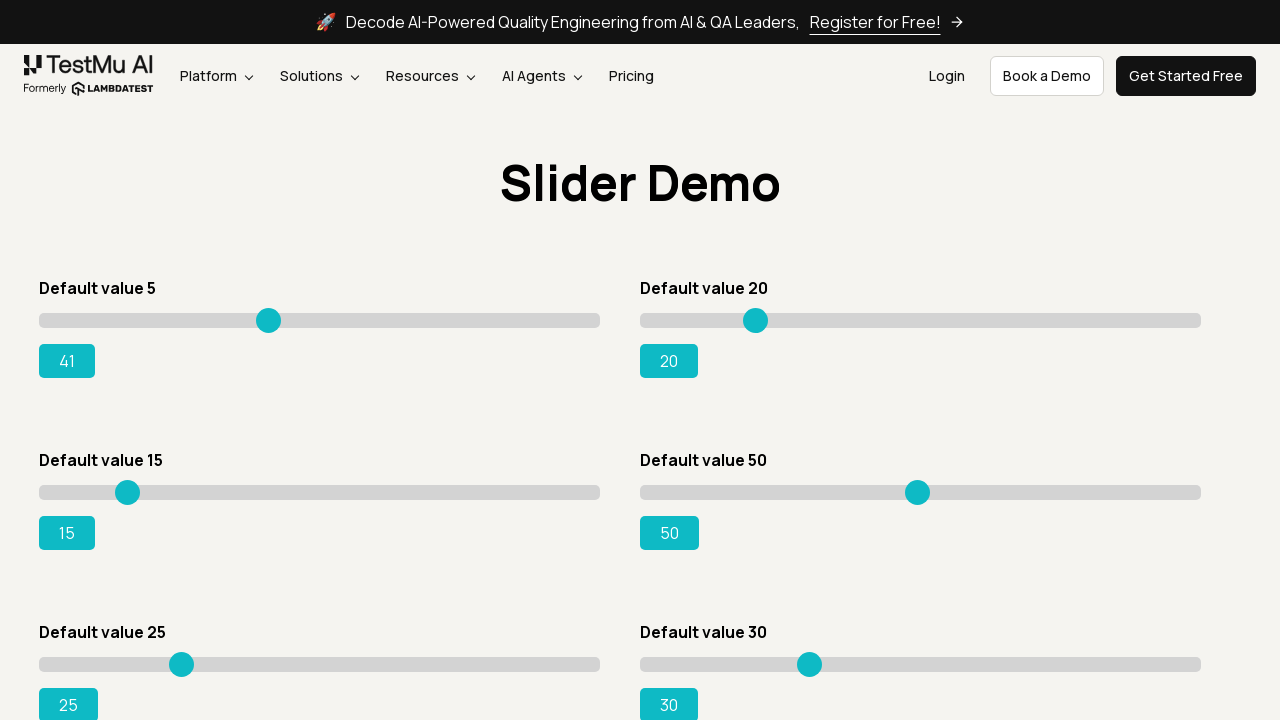

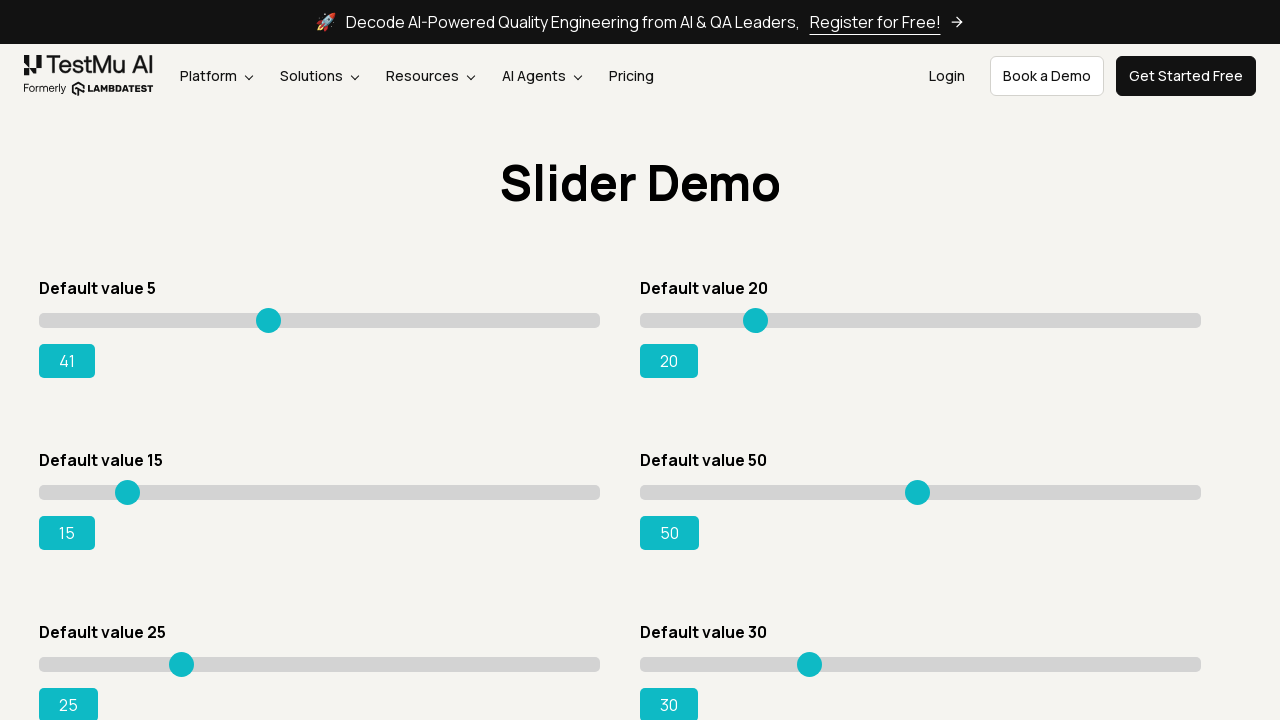